Tests JavaScript execution on W3Schools TryIt page by switching to an iframe, executing a JavaScript function, and highlighting an element with a red border

Starting URL: https://www.w3schools.com/jsref/tryit.asp?filename=tryjsref_submit_get

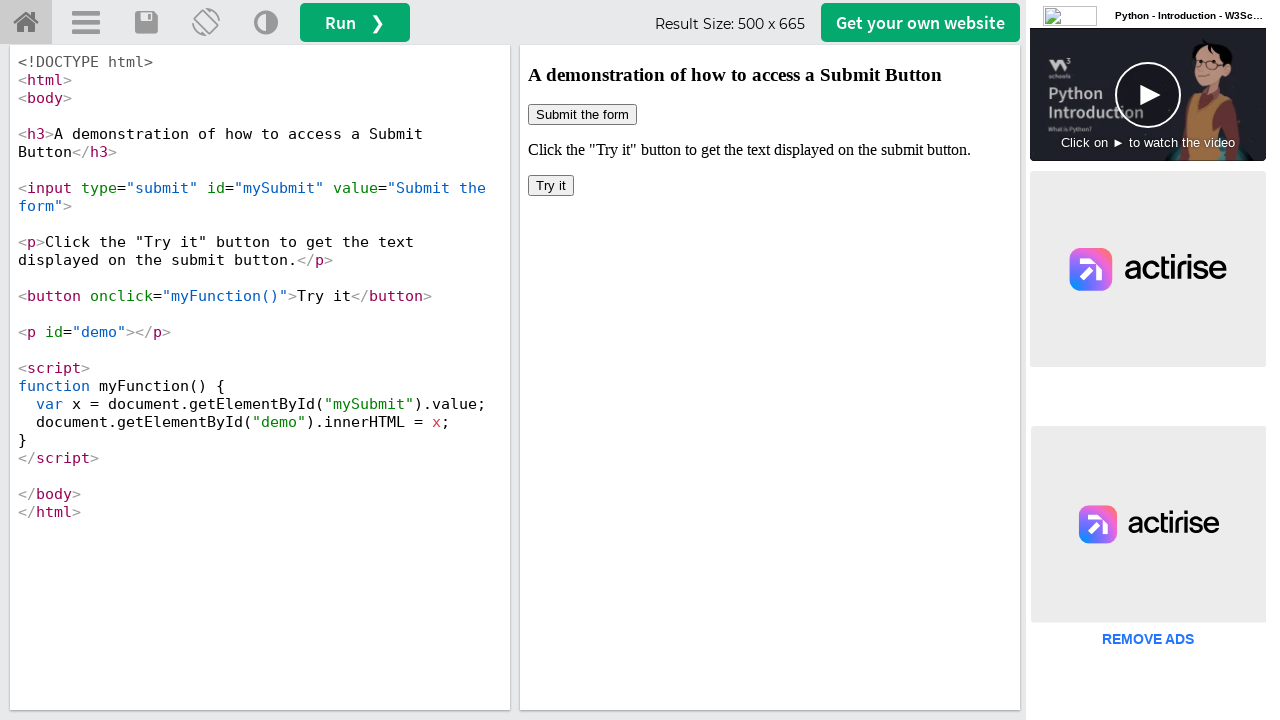

Set viewport size to 1920x1080
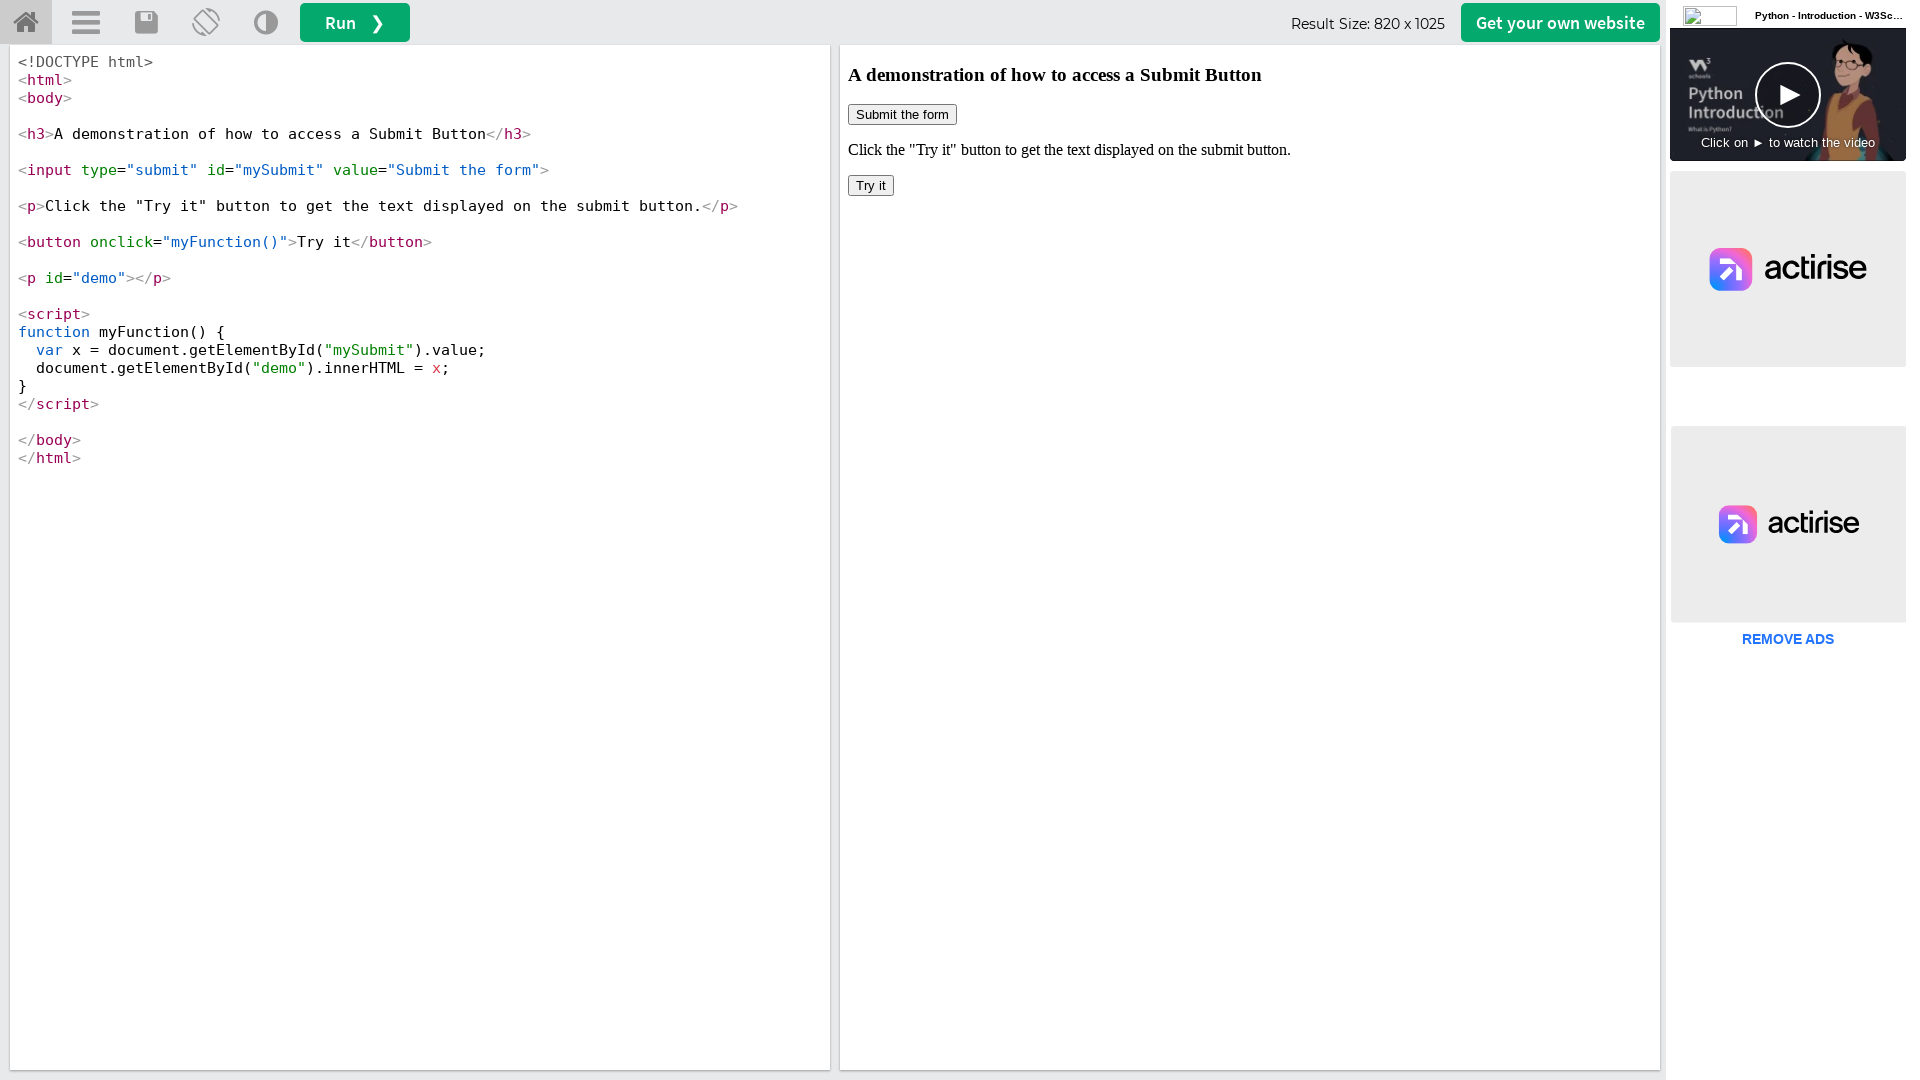

Located iframe element with id 'iframeResult'
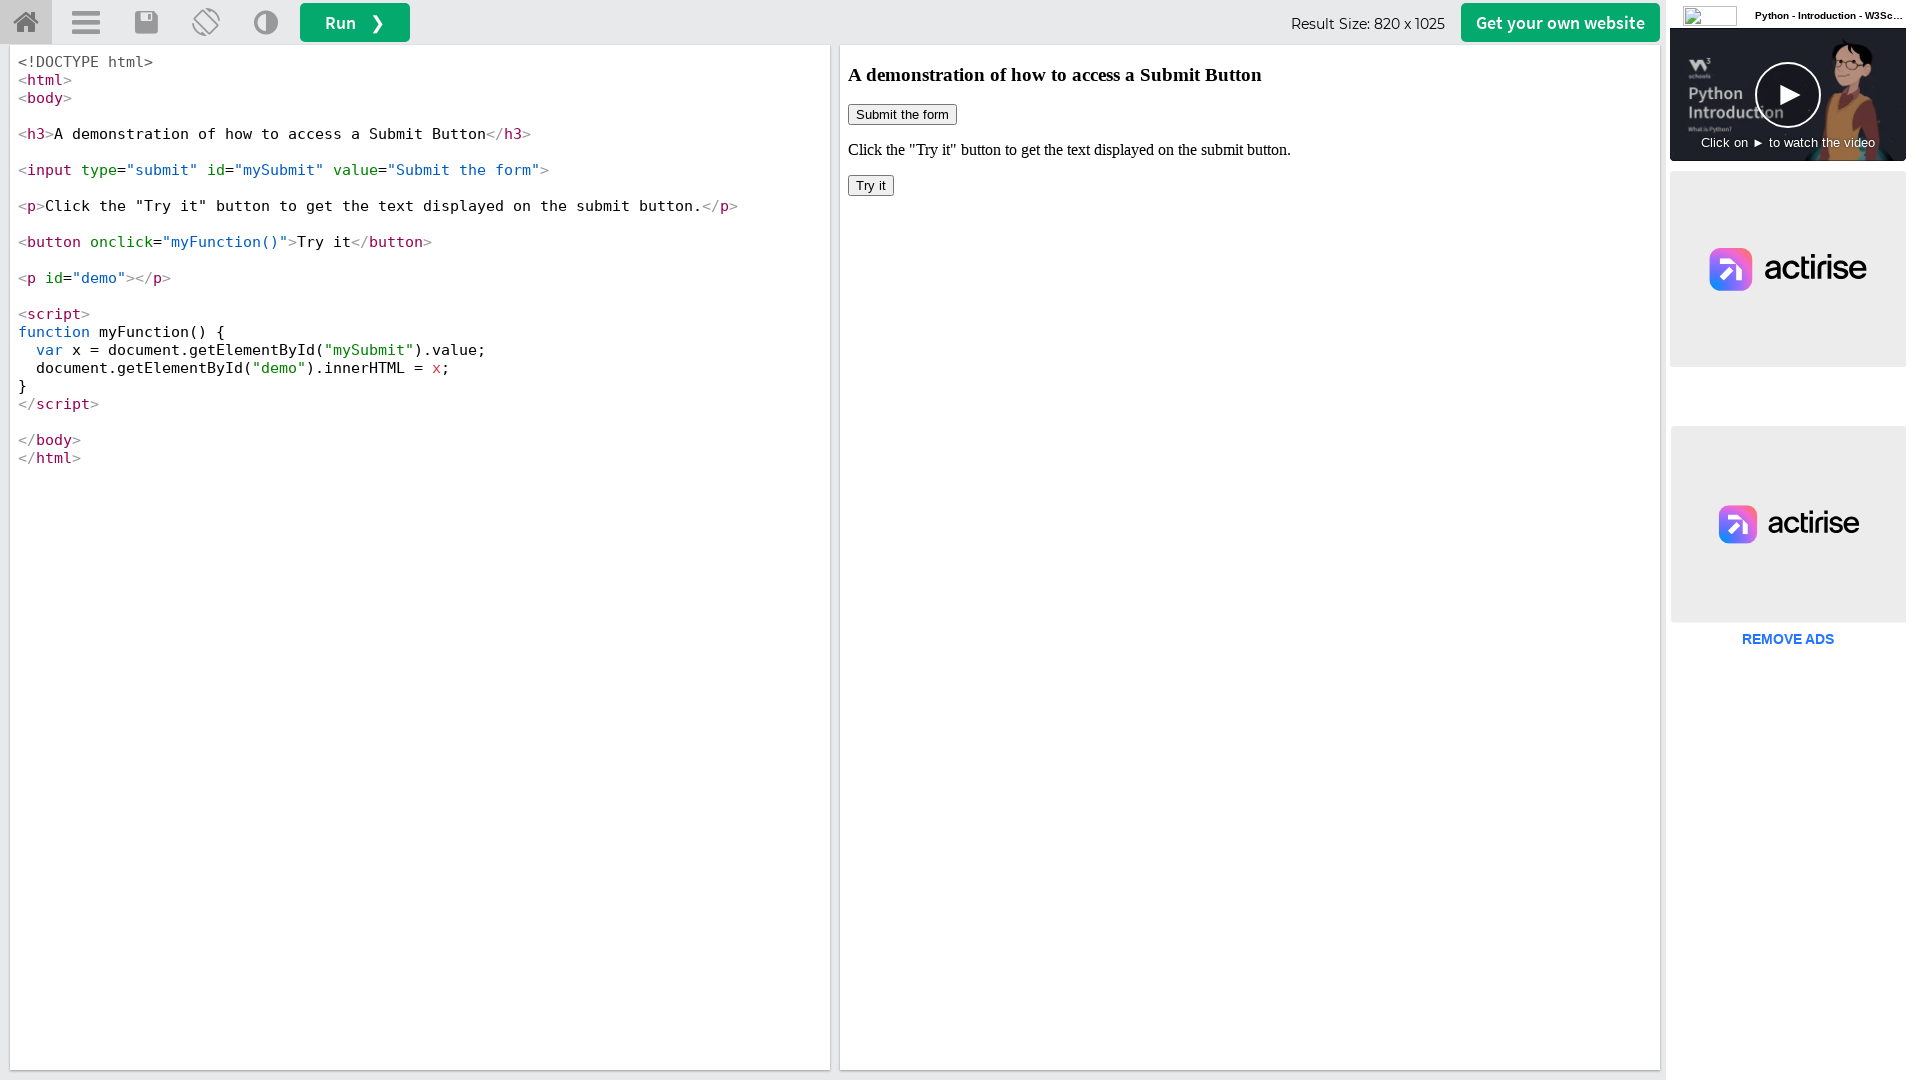

Executed JavaScript function myFunction() within the iframe
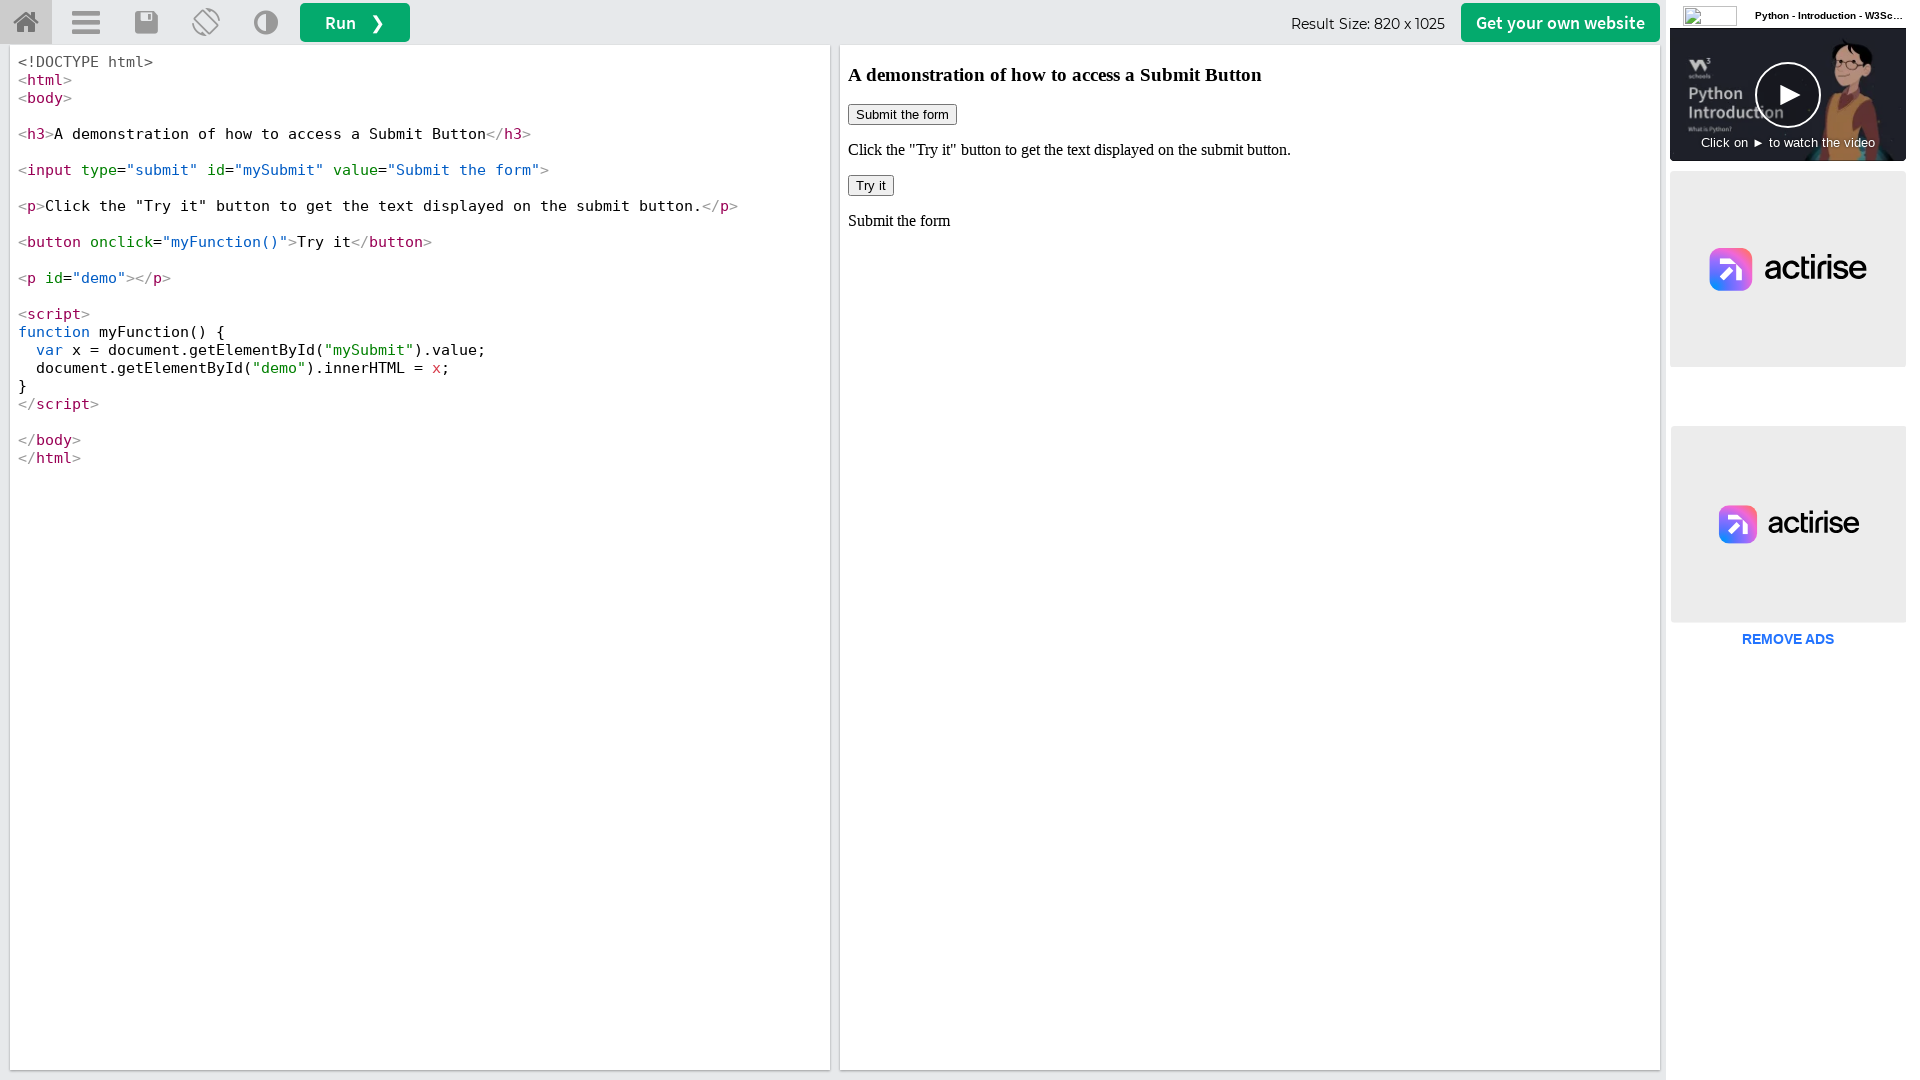

Applied red 3px border style to submit button element
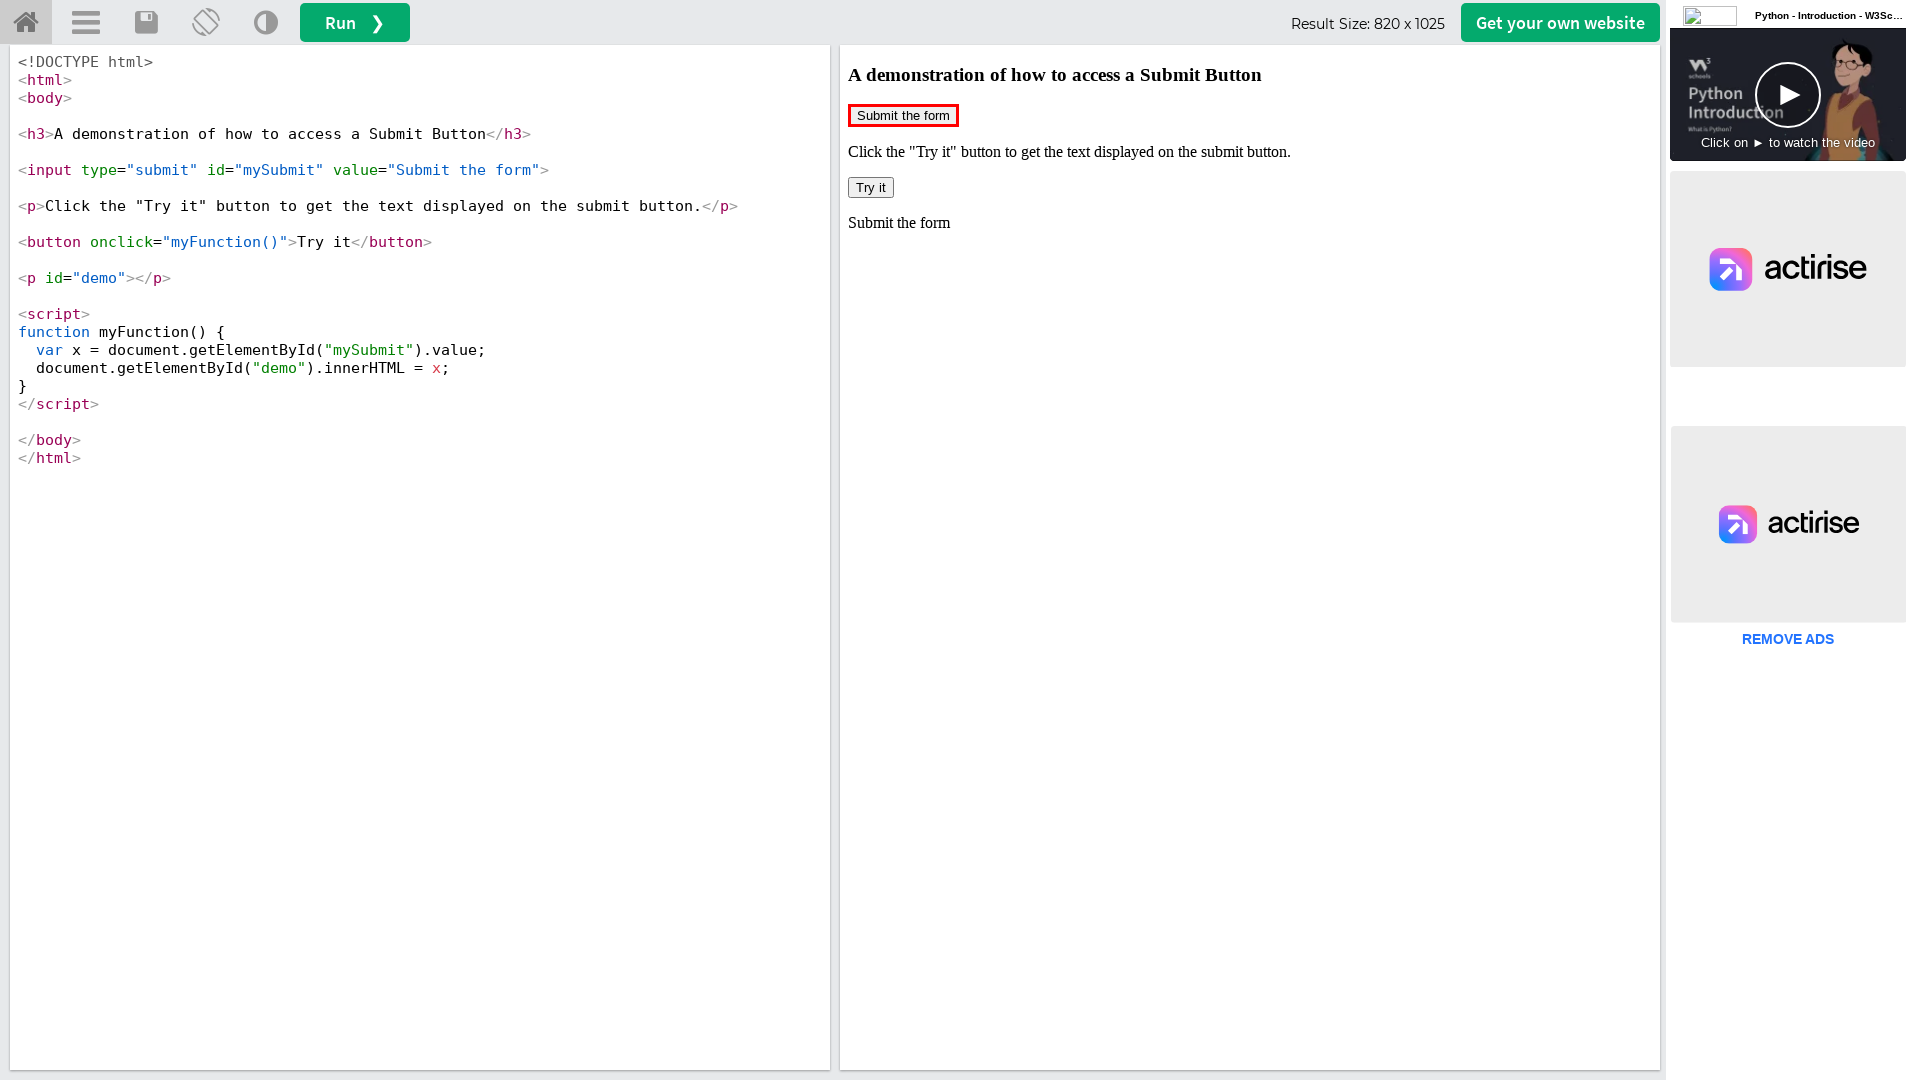

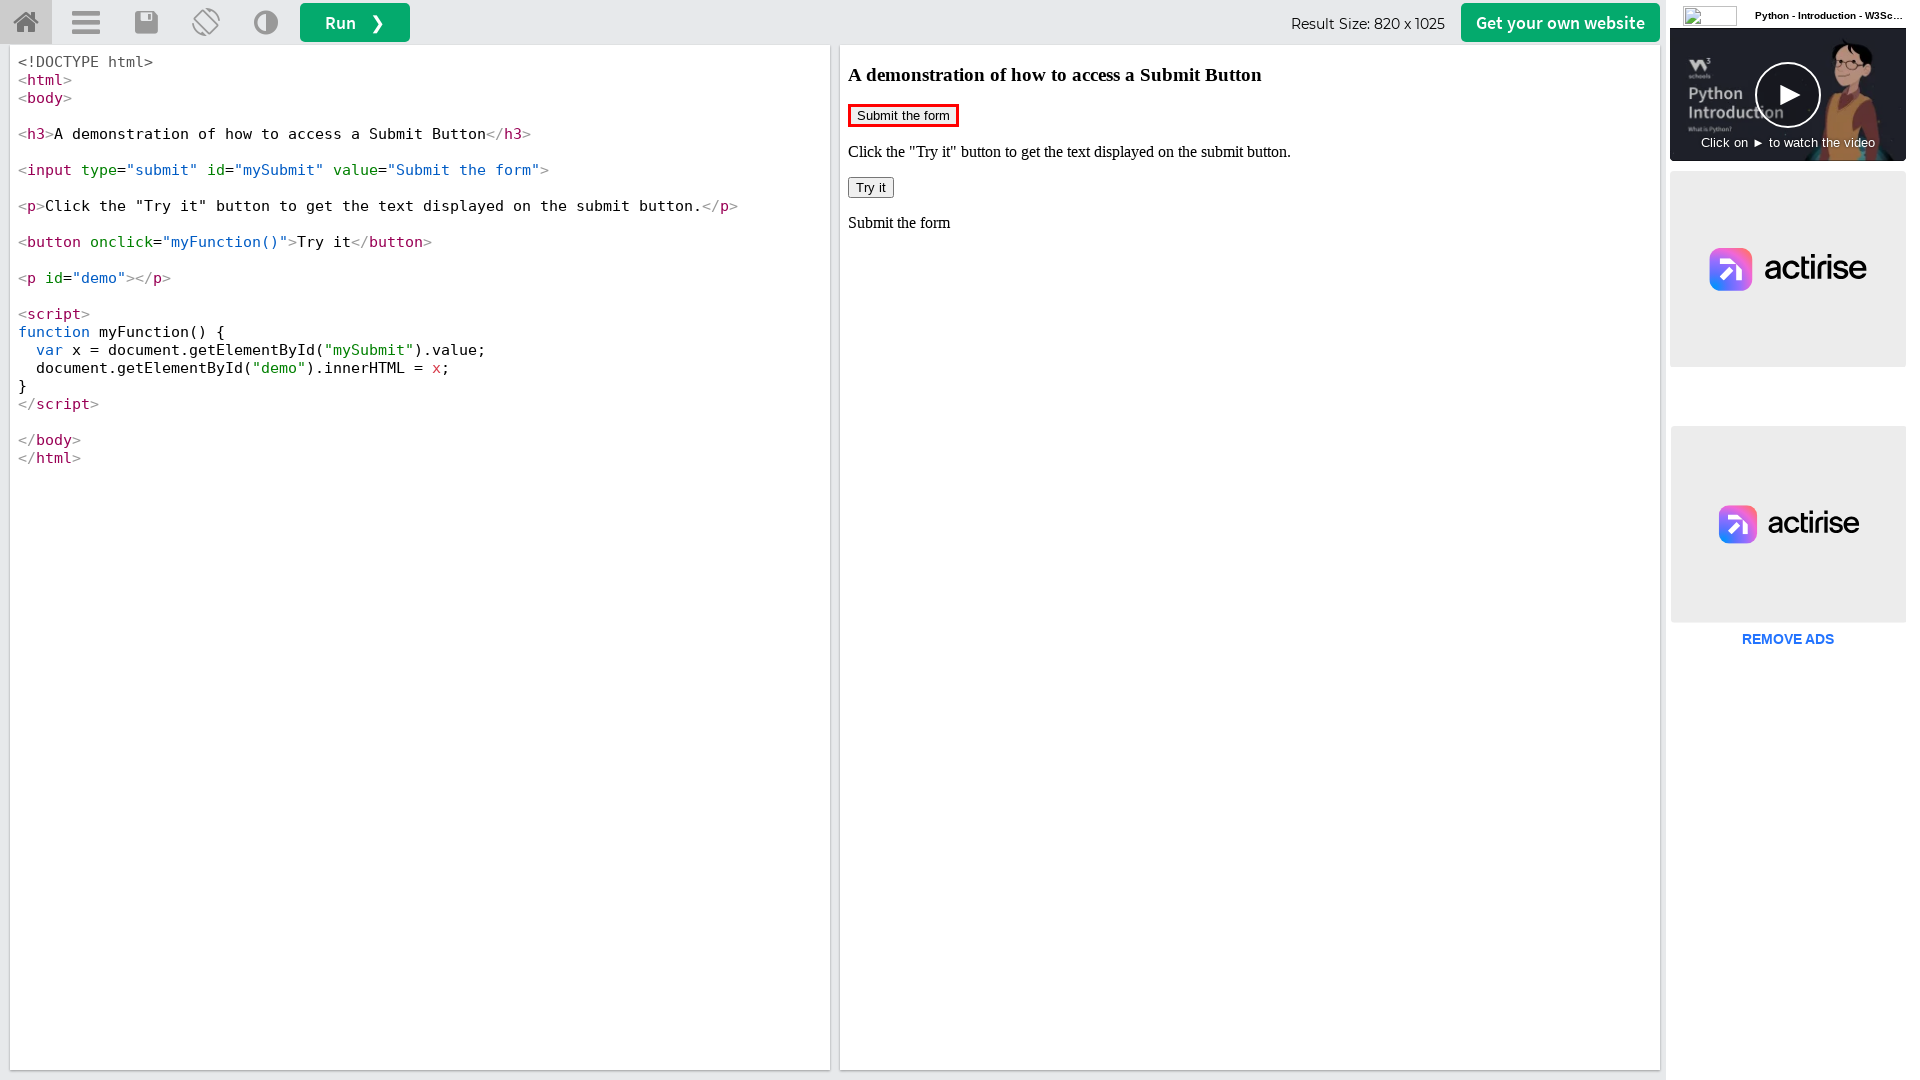